Tests the View Profile link functionality by hovering over user images, clicking the View Profile link, verifying the resulting page, and navigating back.

Starting URL: http://the-internet.herokuapp.com/hovers

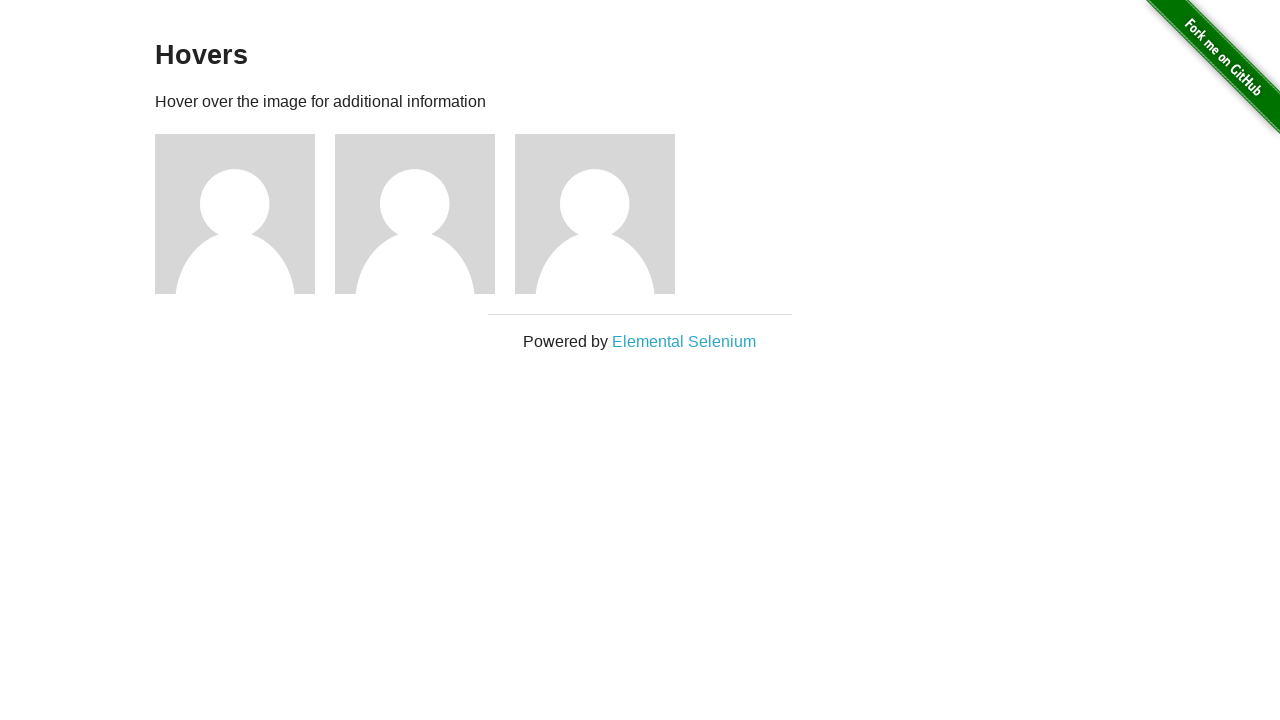

Hovered over user image 1 at (235, 214) on .figure img >> nth=0
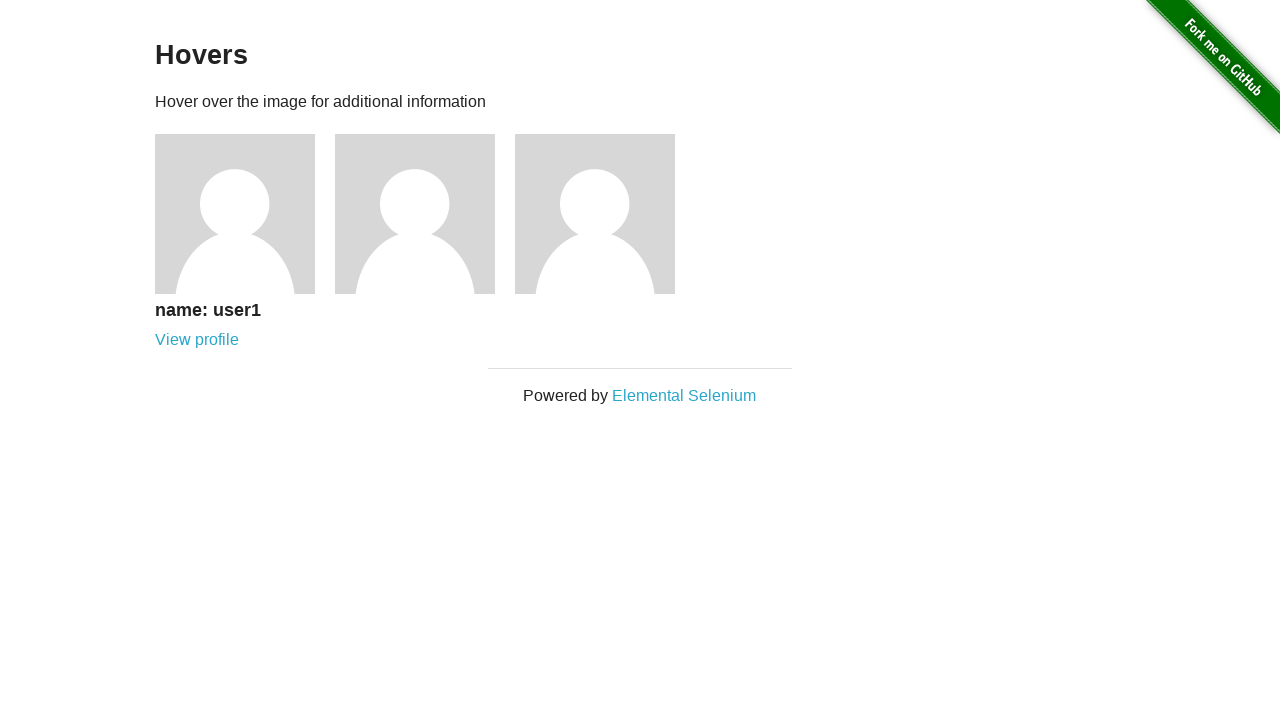

View Profile link appeared for user 1
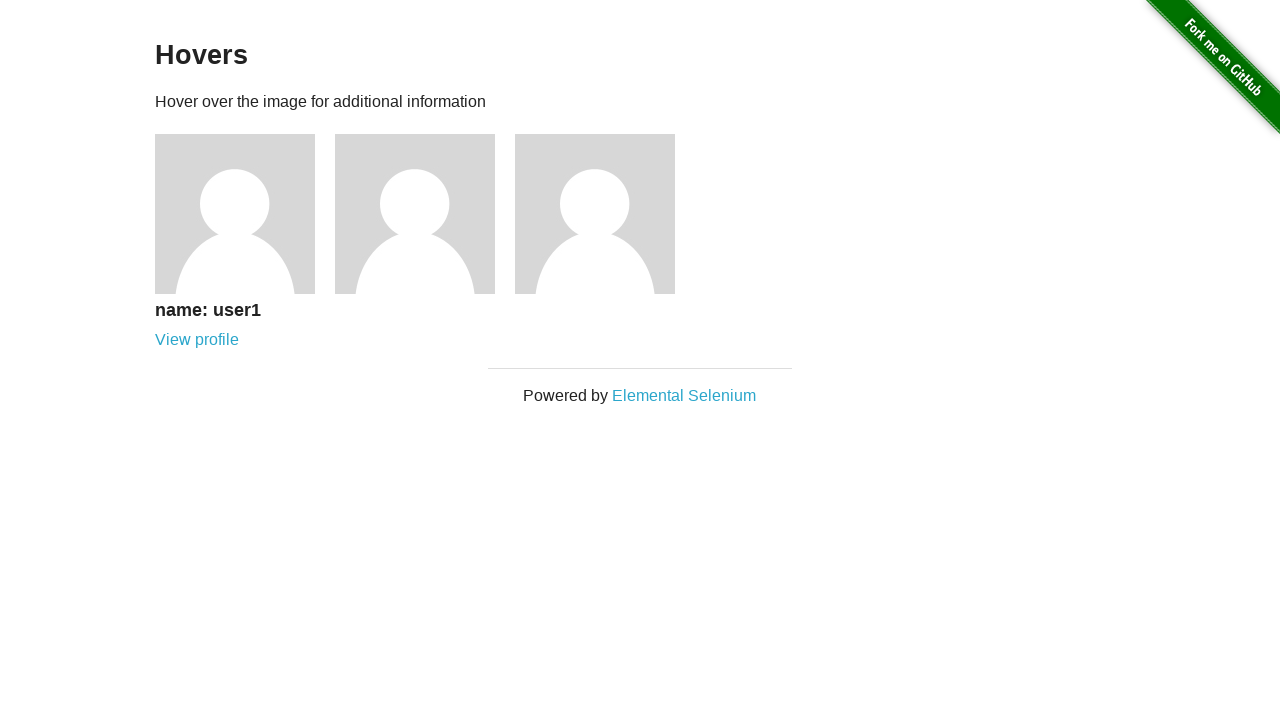

Verified View Profile link text for user 1
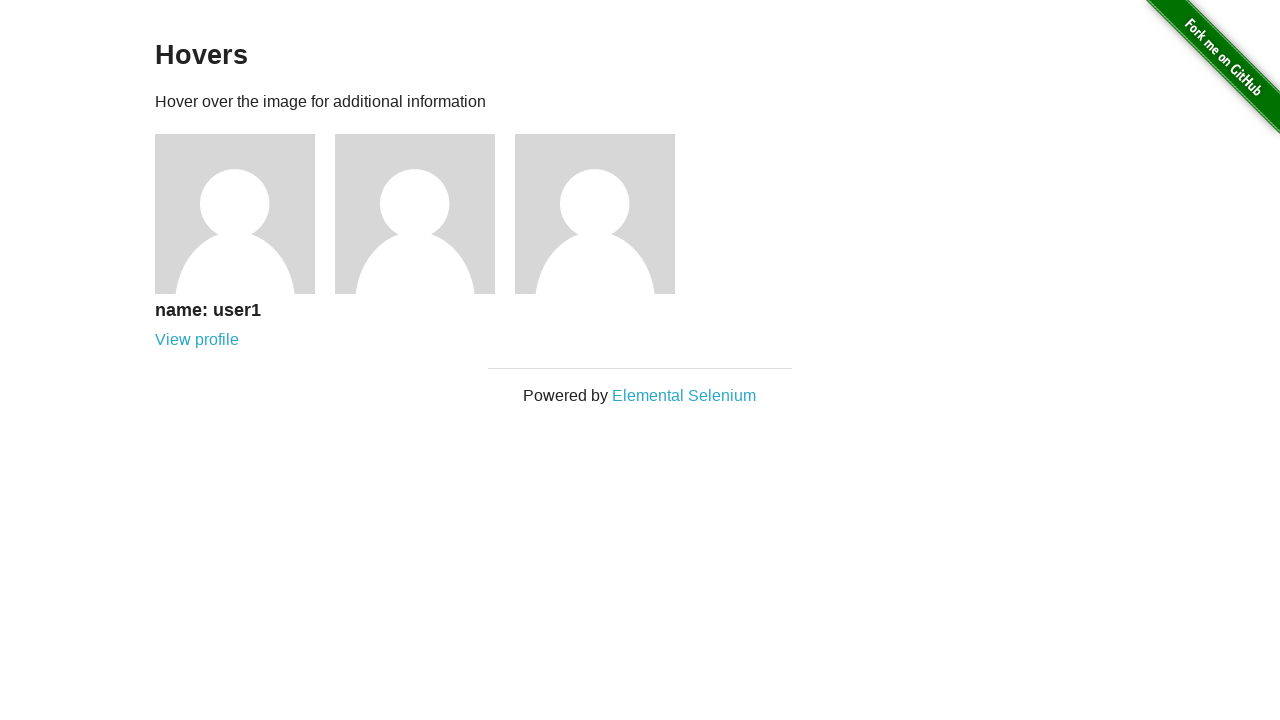

Clicked View Profile link for user 1 at (197, 340) on .figcaption a >> nth=0
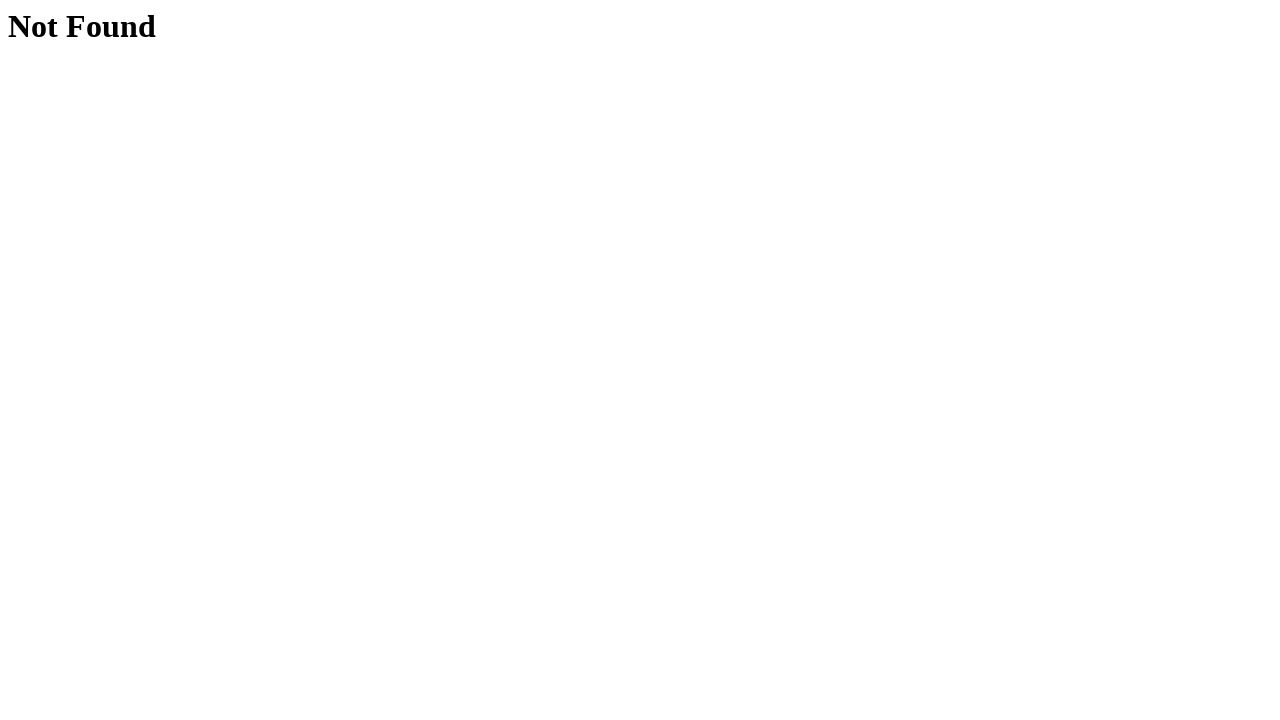

Profile page header loaded for user 1
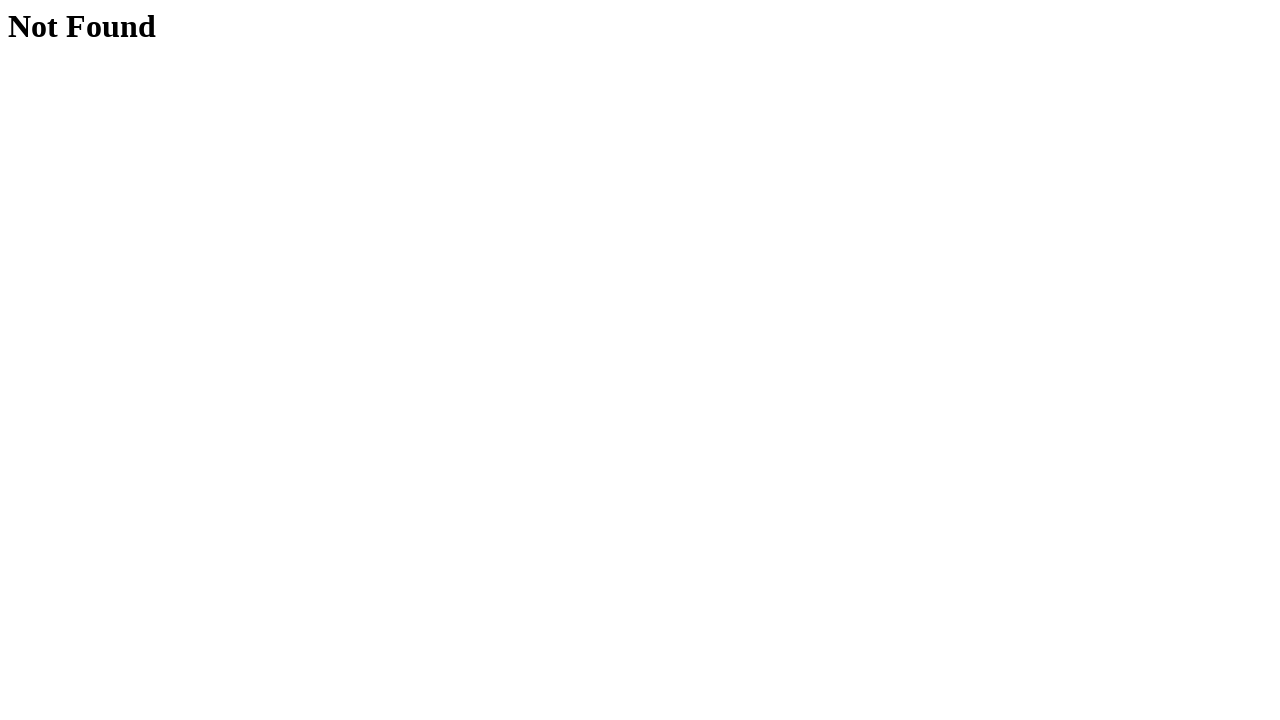

Verified 'Not Found' header displayed for user 1
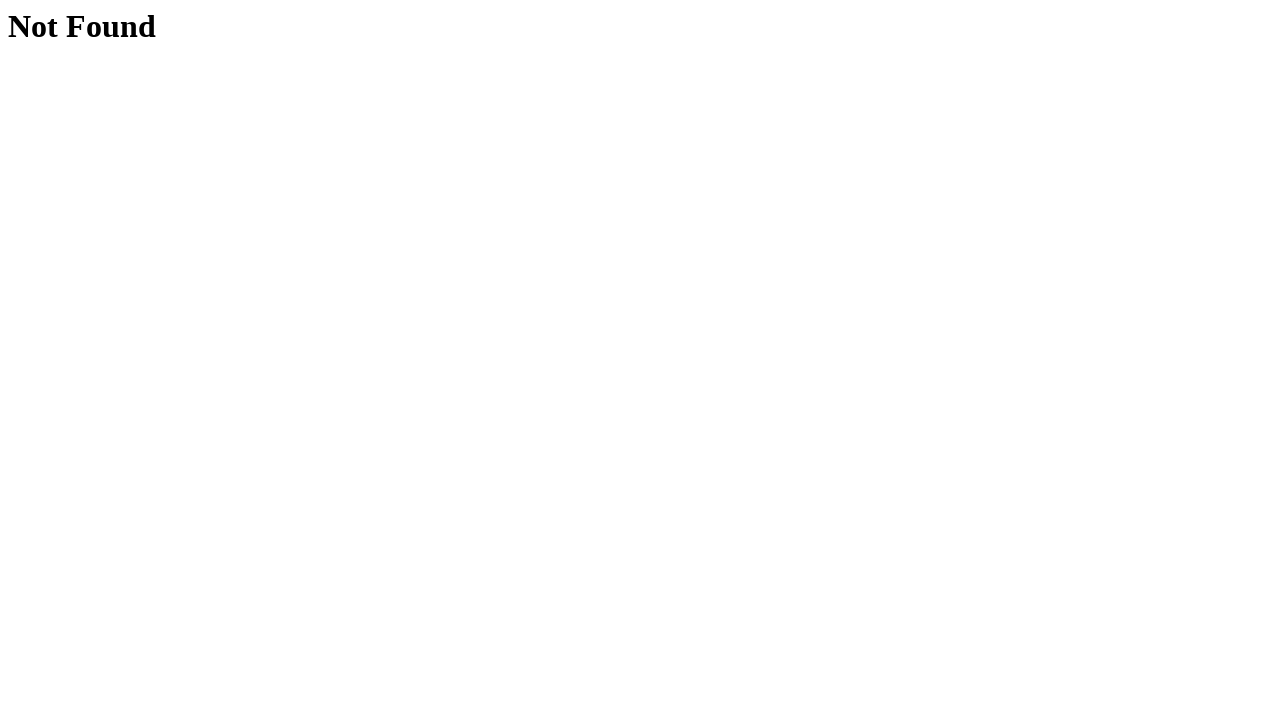

Navigated back to hovers page after user 1
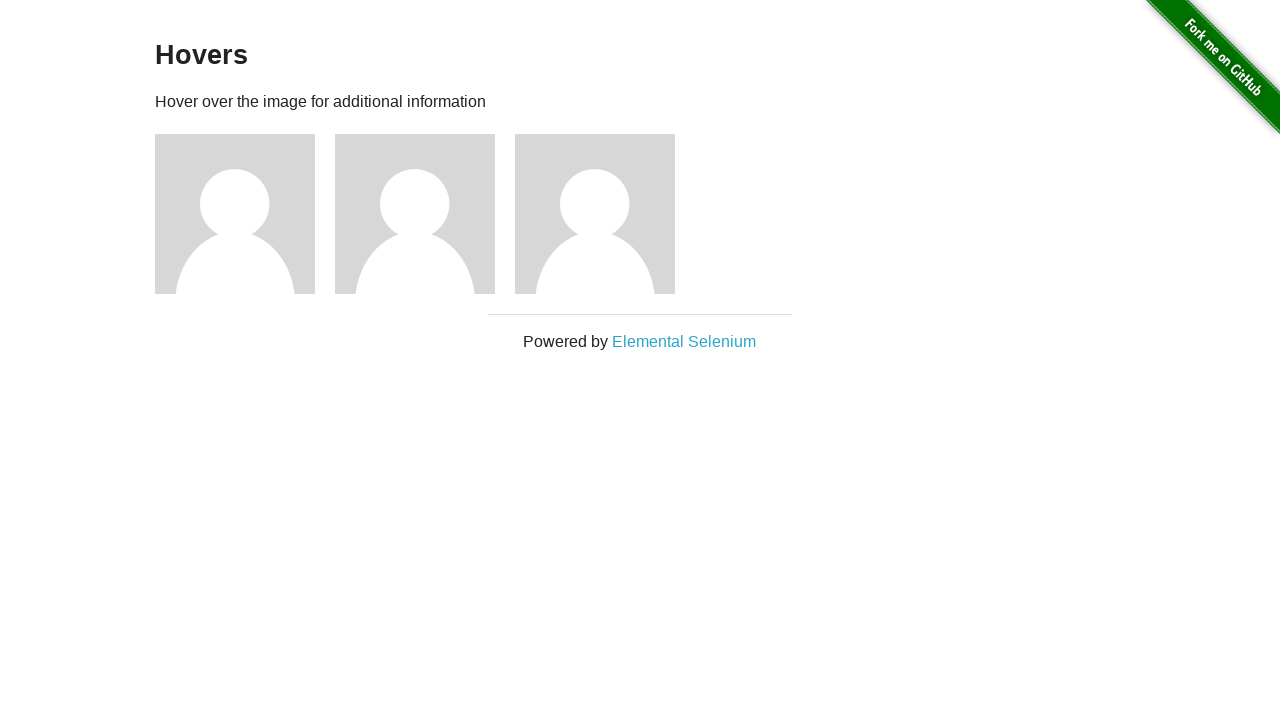

Verified back on The Internet page after user 1
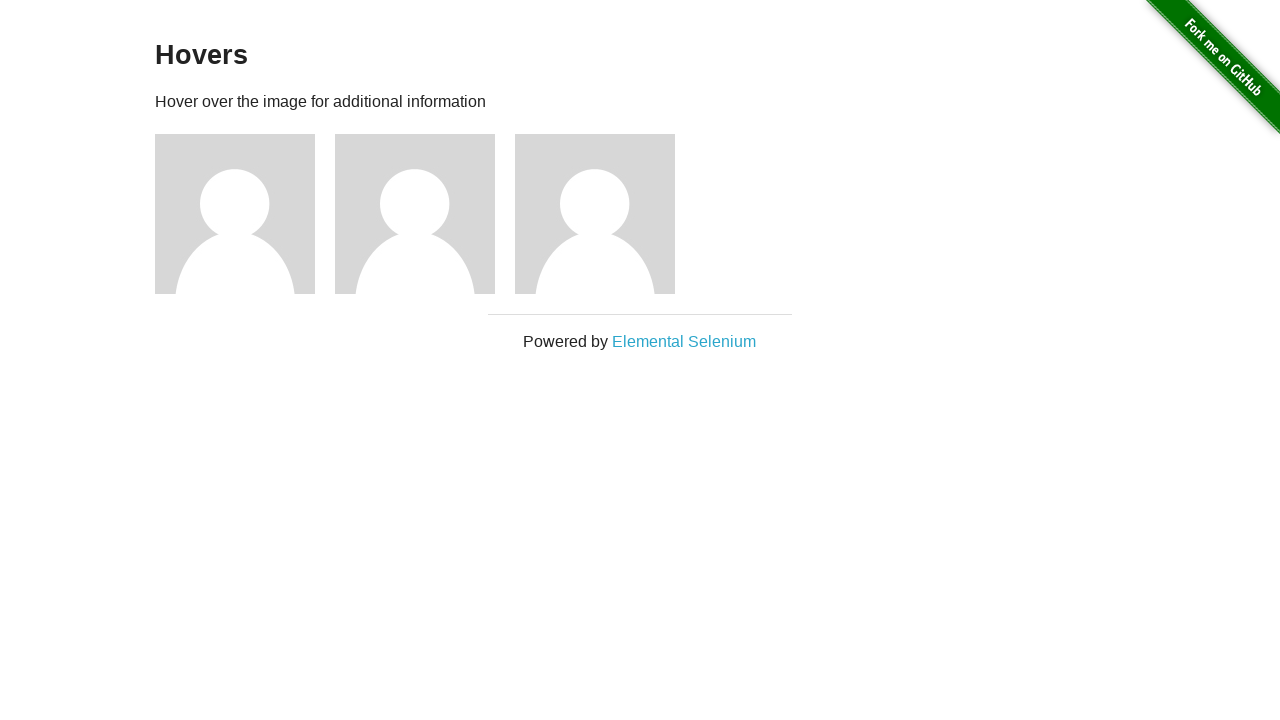

User images reloaded, ready for next iteration
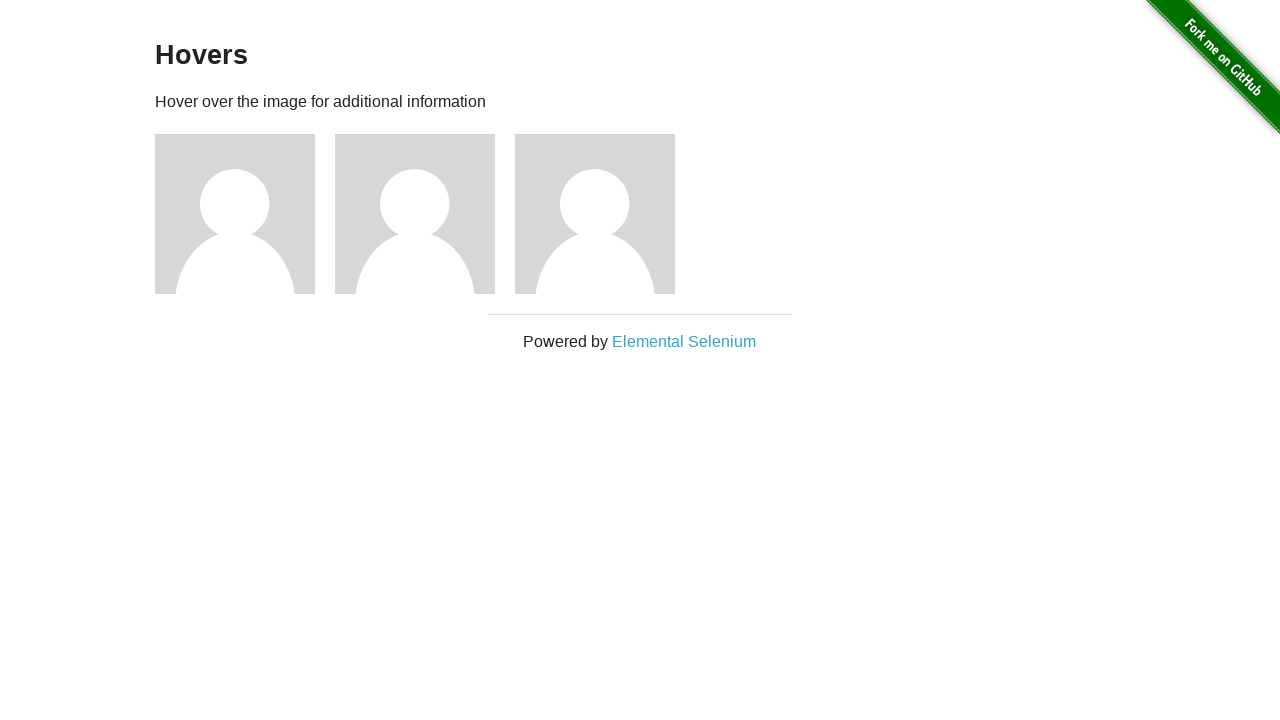

Hovered over user image 2 at (415, 214) on .figure img >> nth=1
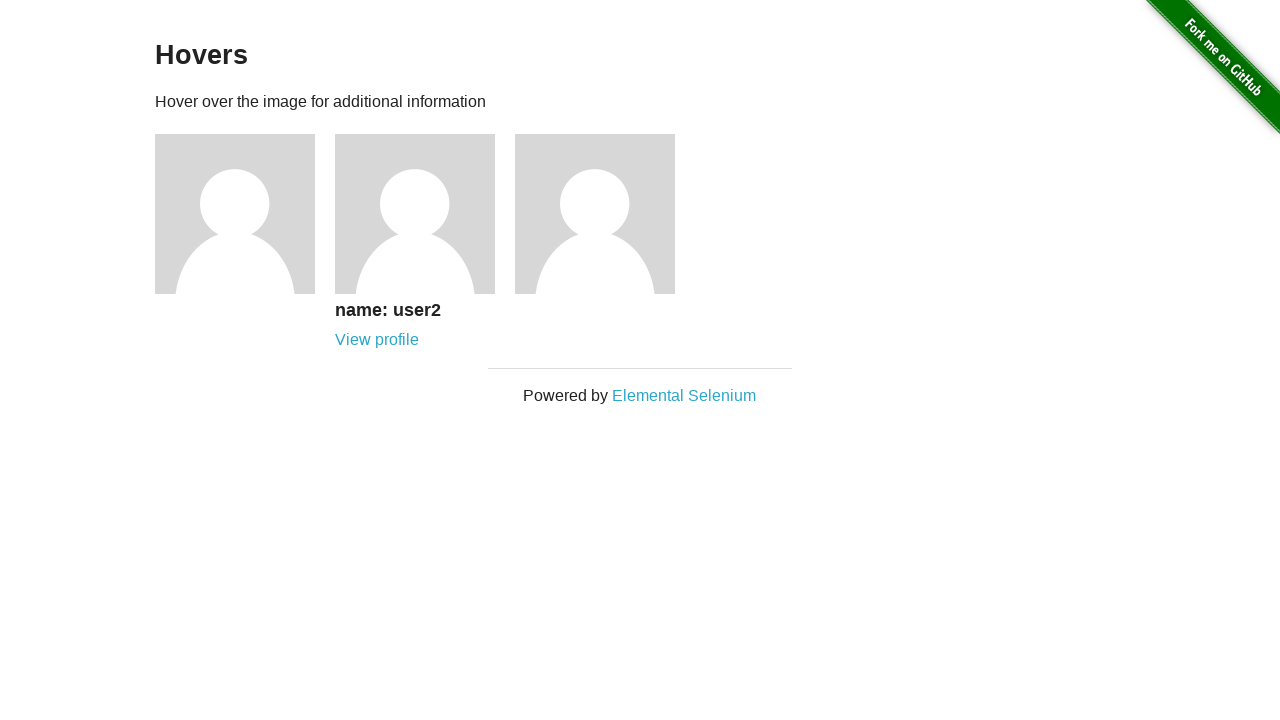

View Profile link appeared for user 2
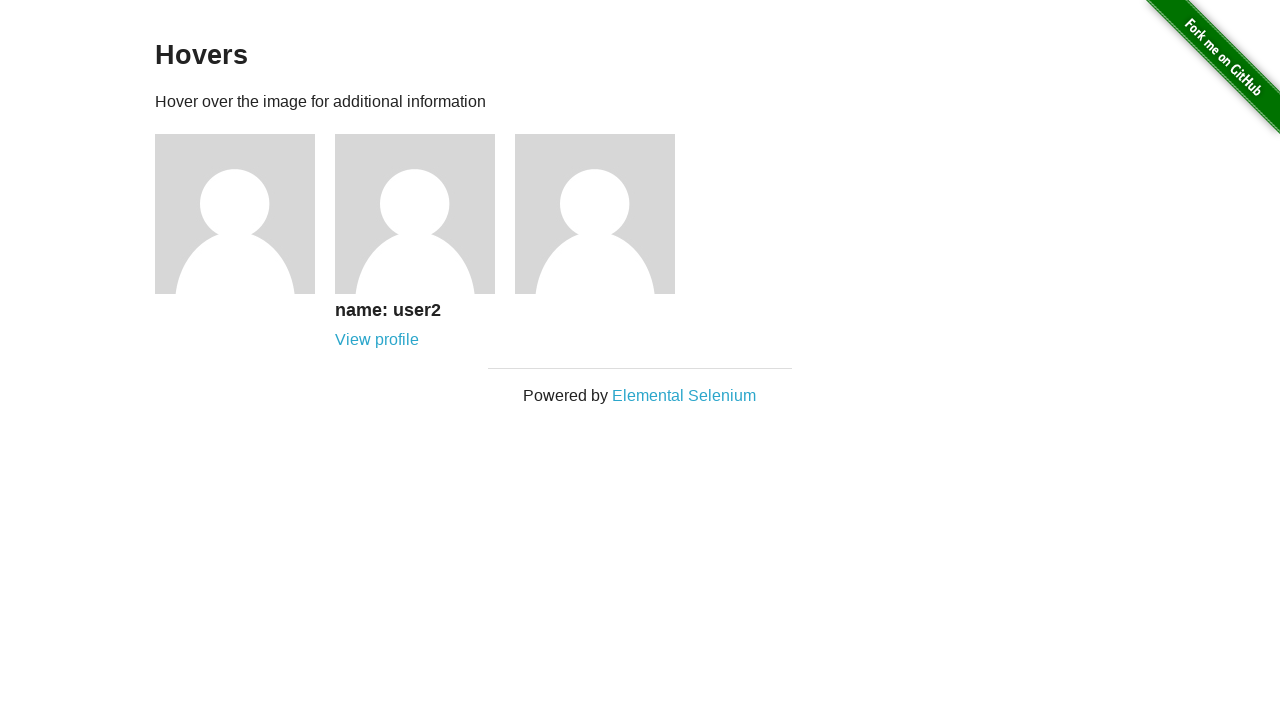

Verified View Profile link text for user 2
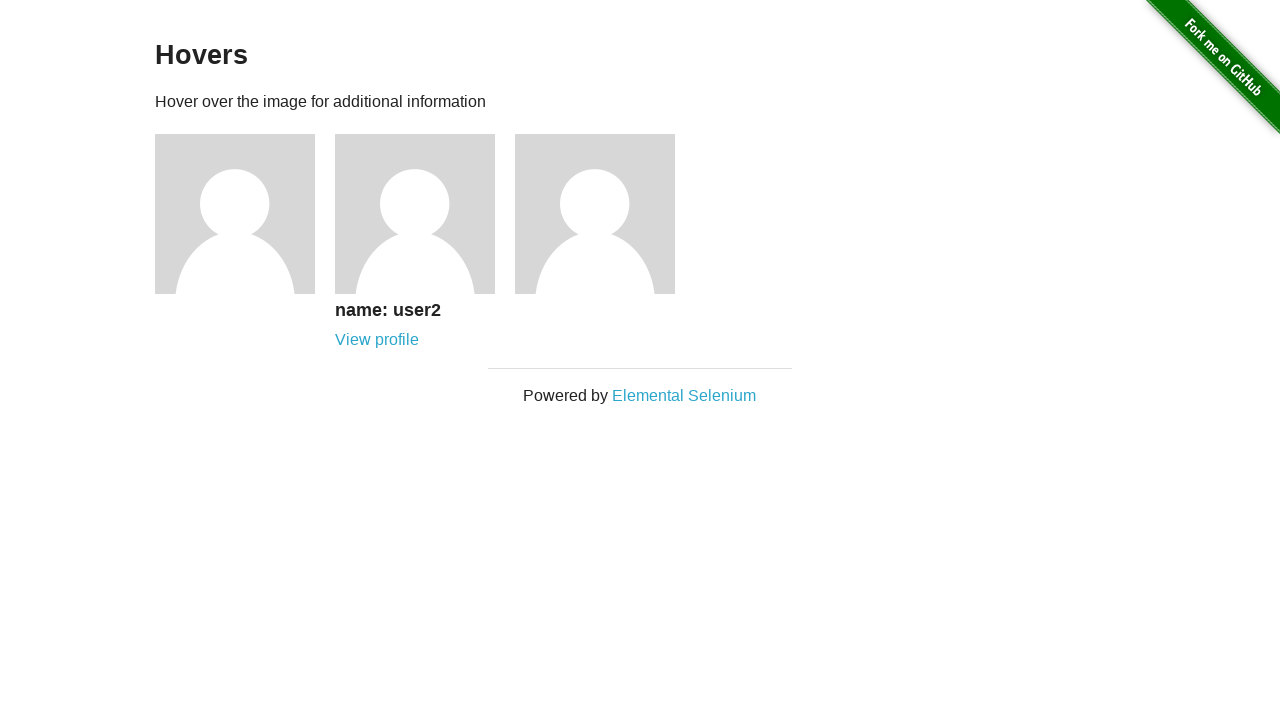

Clicked View Profile link for user 2 at (377, 340) on .figcaption a >> nth=1
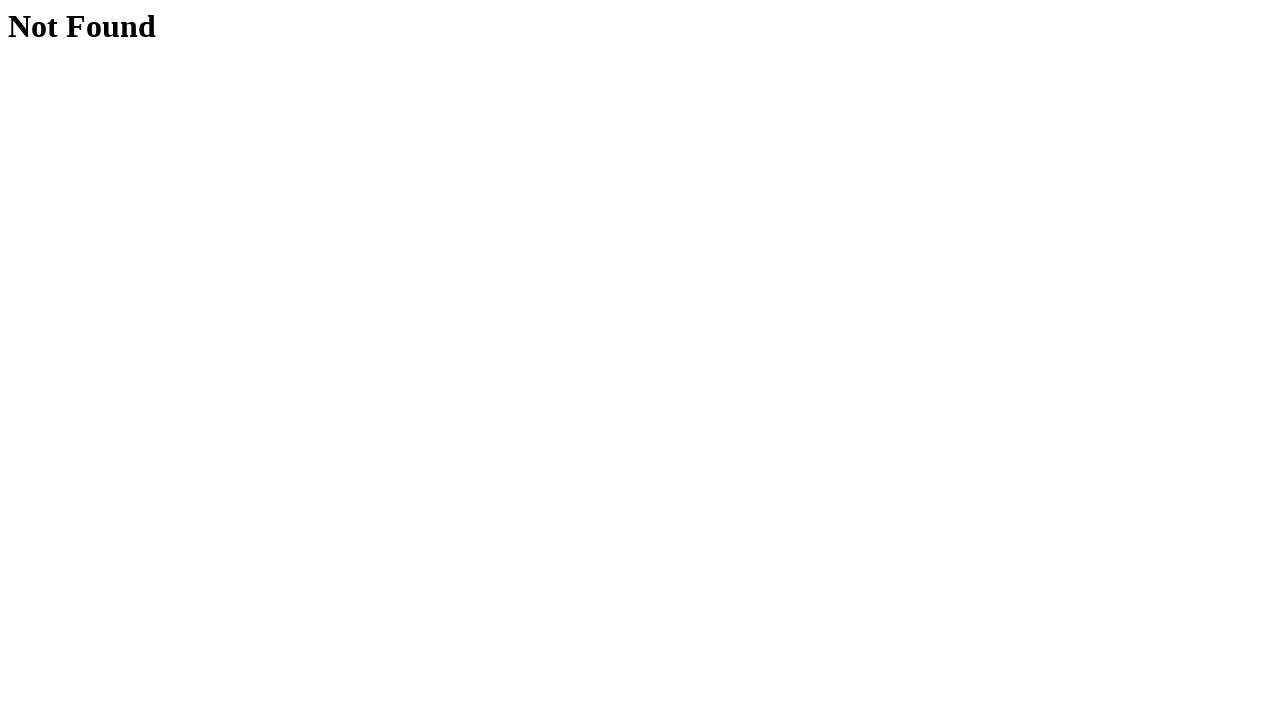

Profile page header loaded for user 2
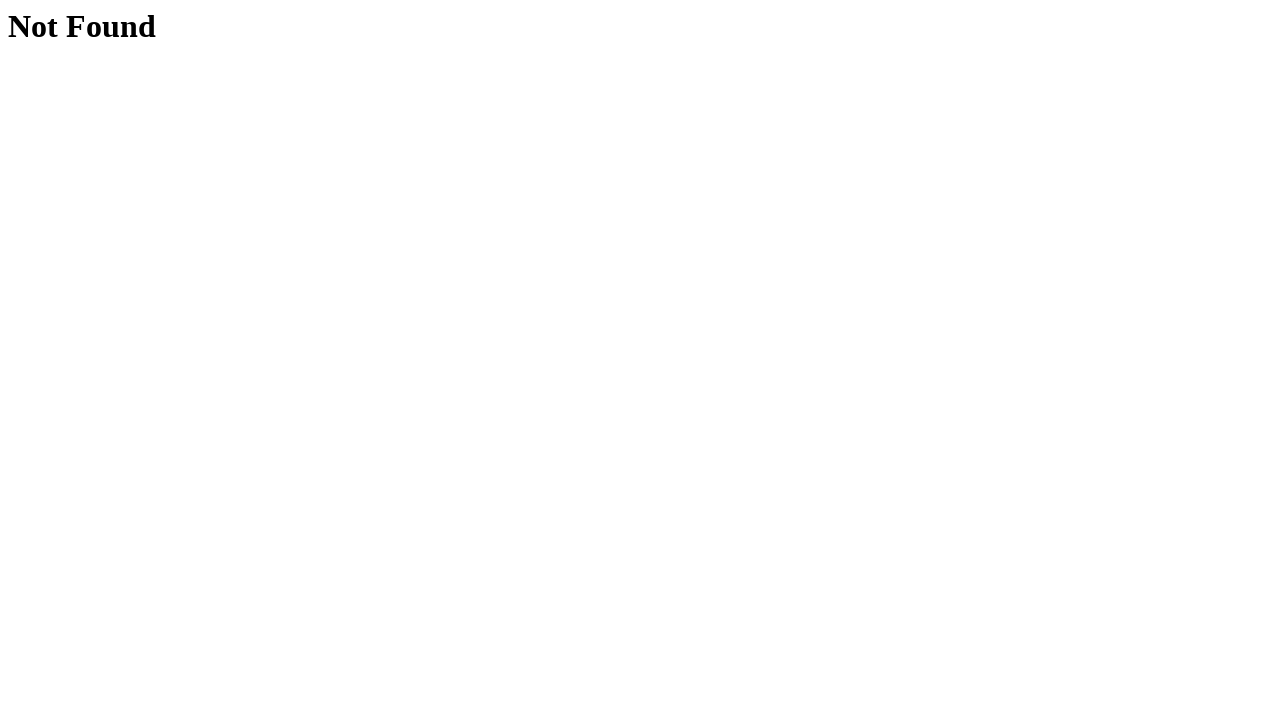

Verified 'Not Found' header displayed for user 2
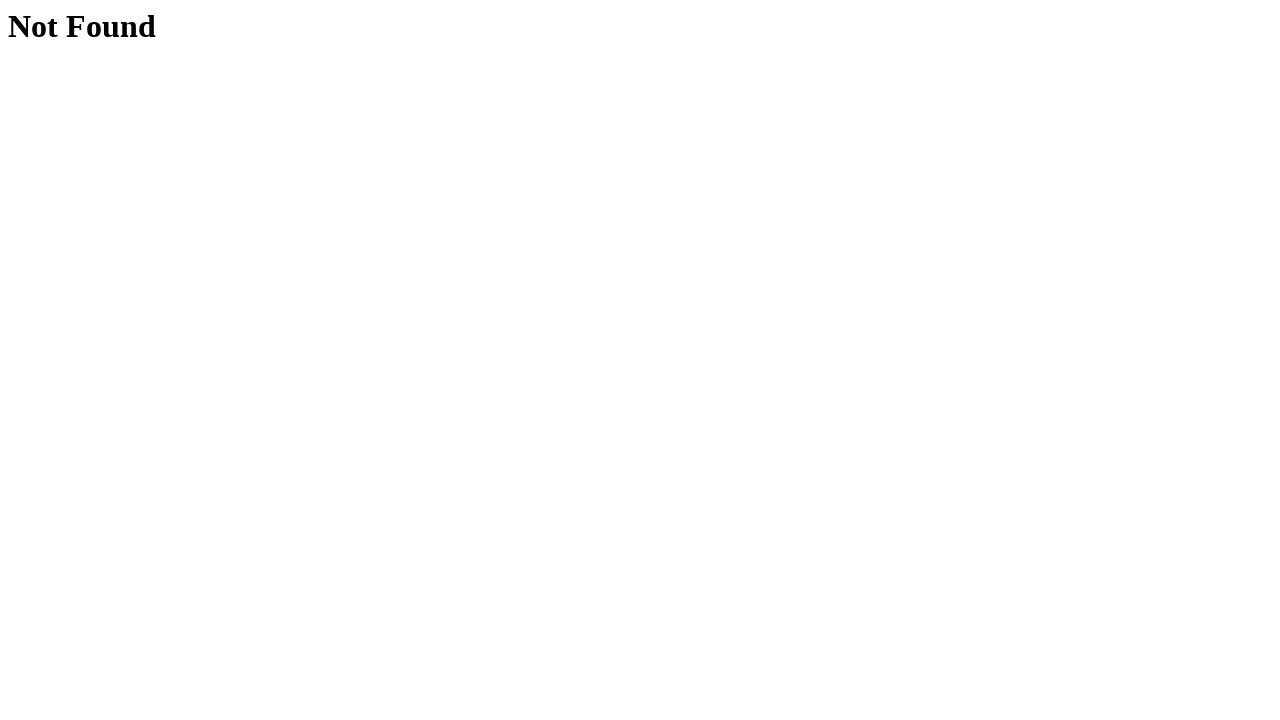

Navigated back to hovers page after user 2
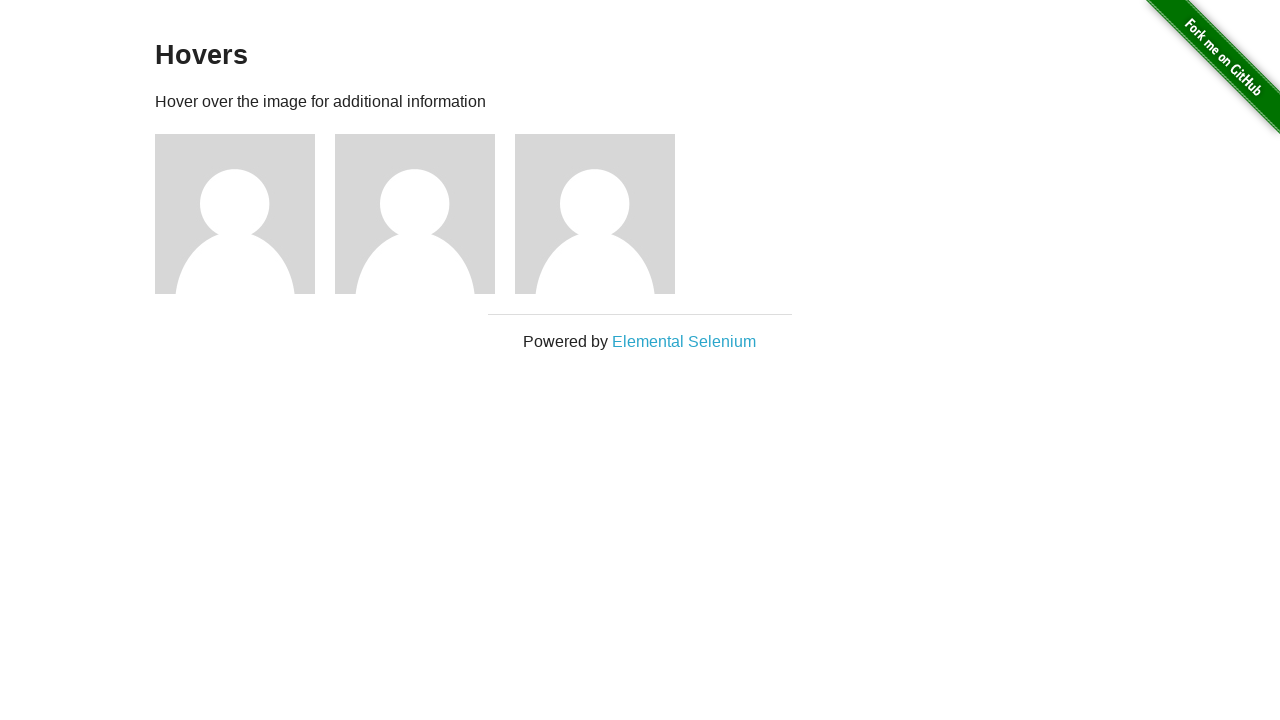

Verified back on The Internet page after user 2
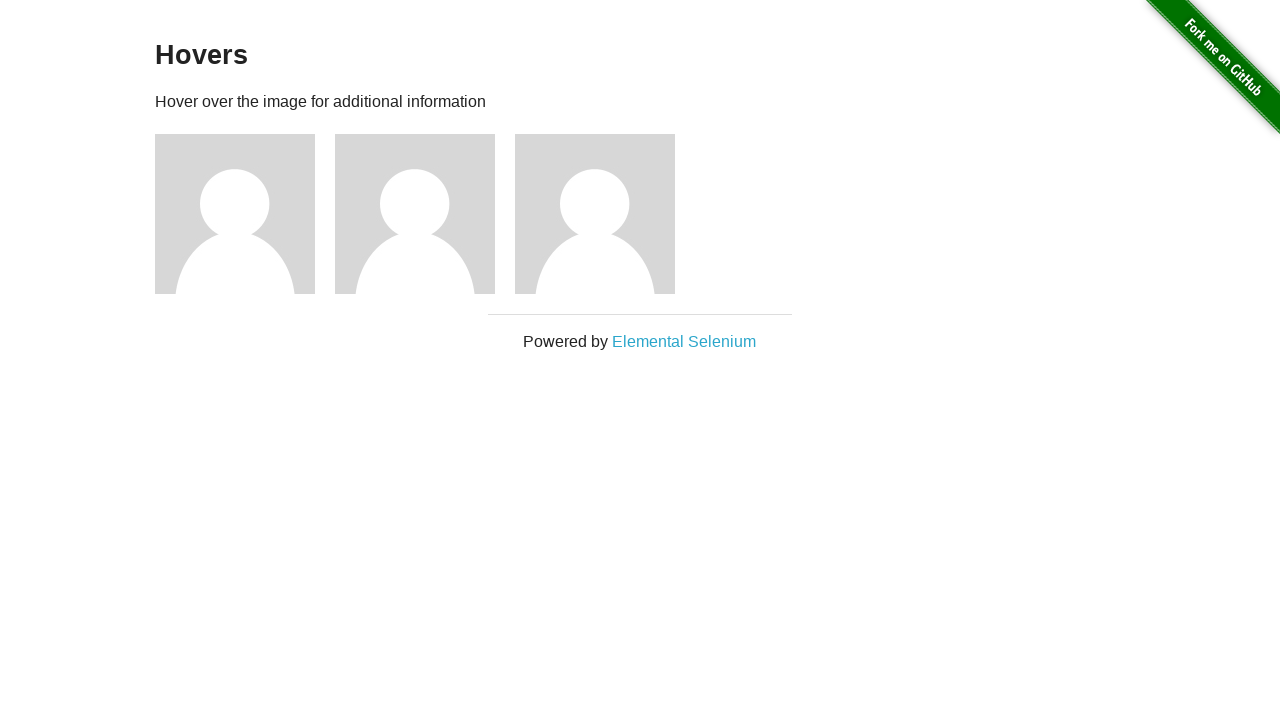

User images reloaded, ready for next iteration
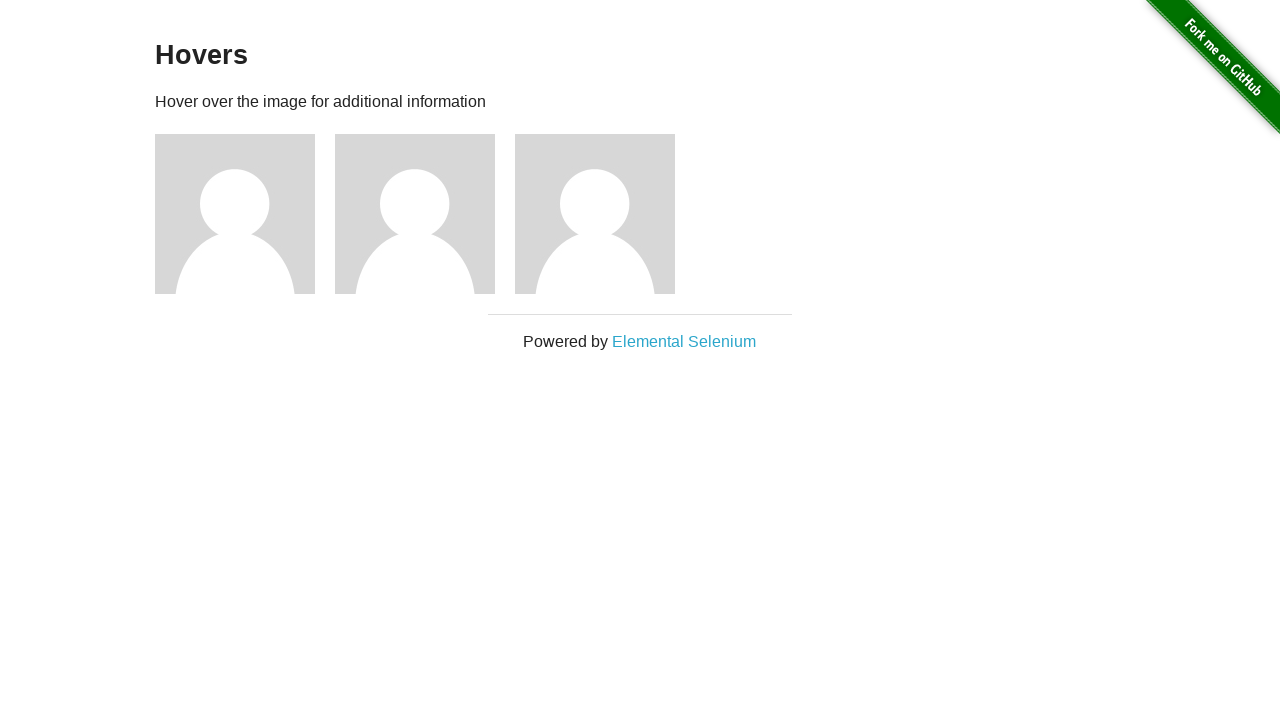

Hovered over user image 3 at (595, 214) on .figure img >> nth=2
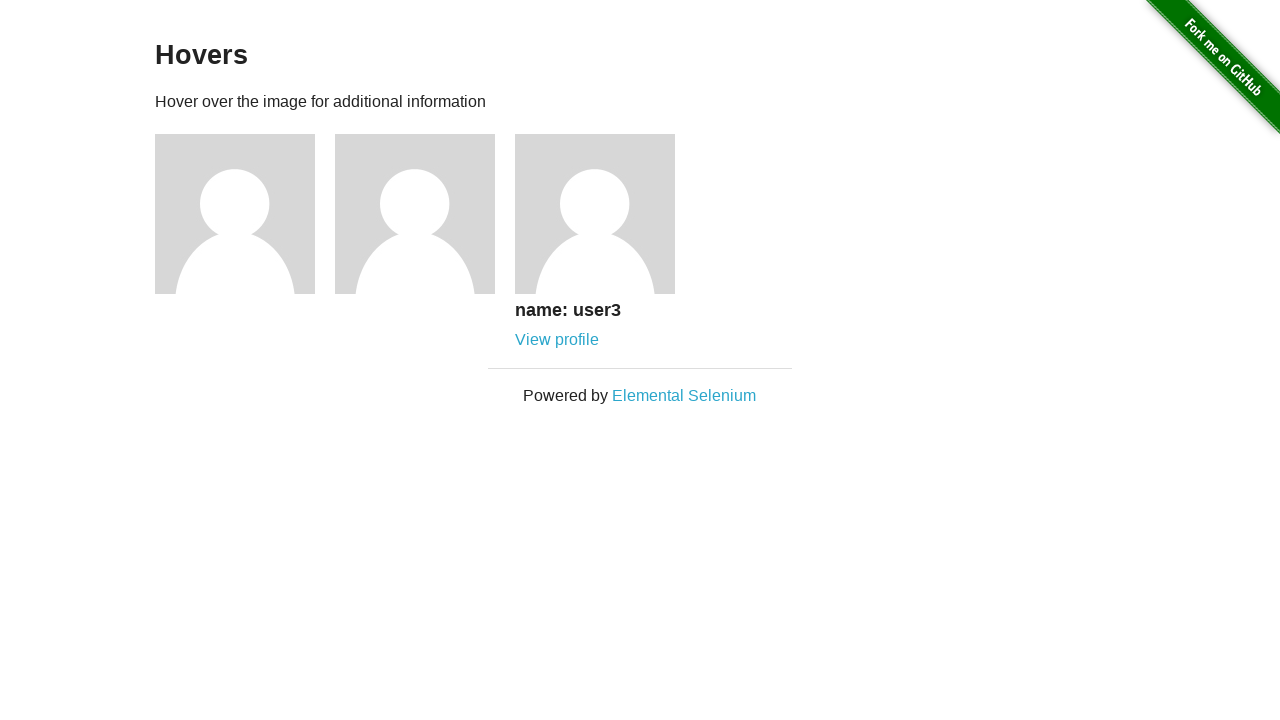

View Profile link appeared for user 3
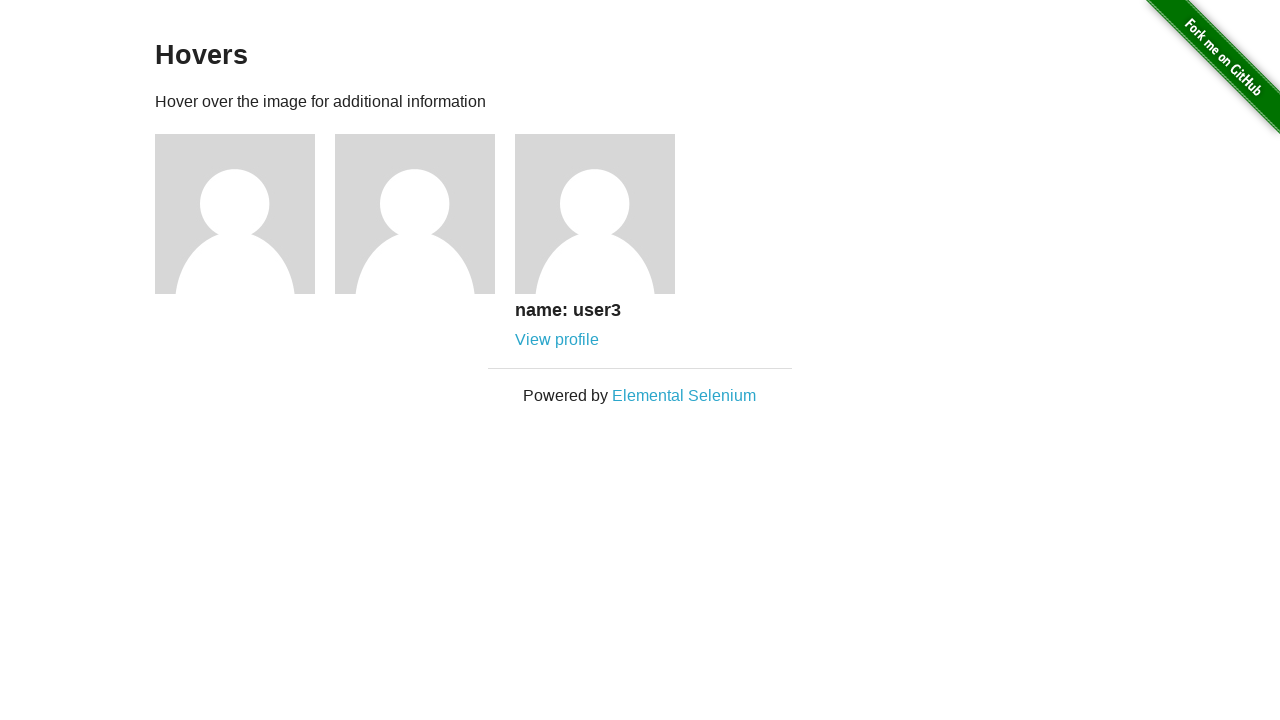

Verified View Profile link text for user 3
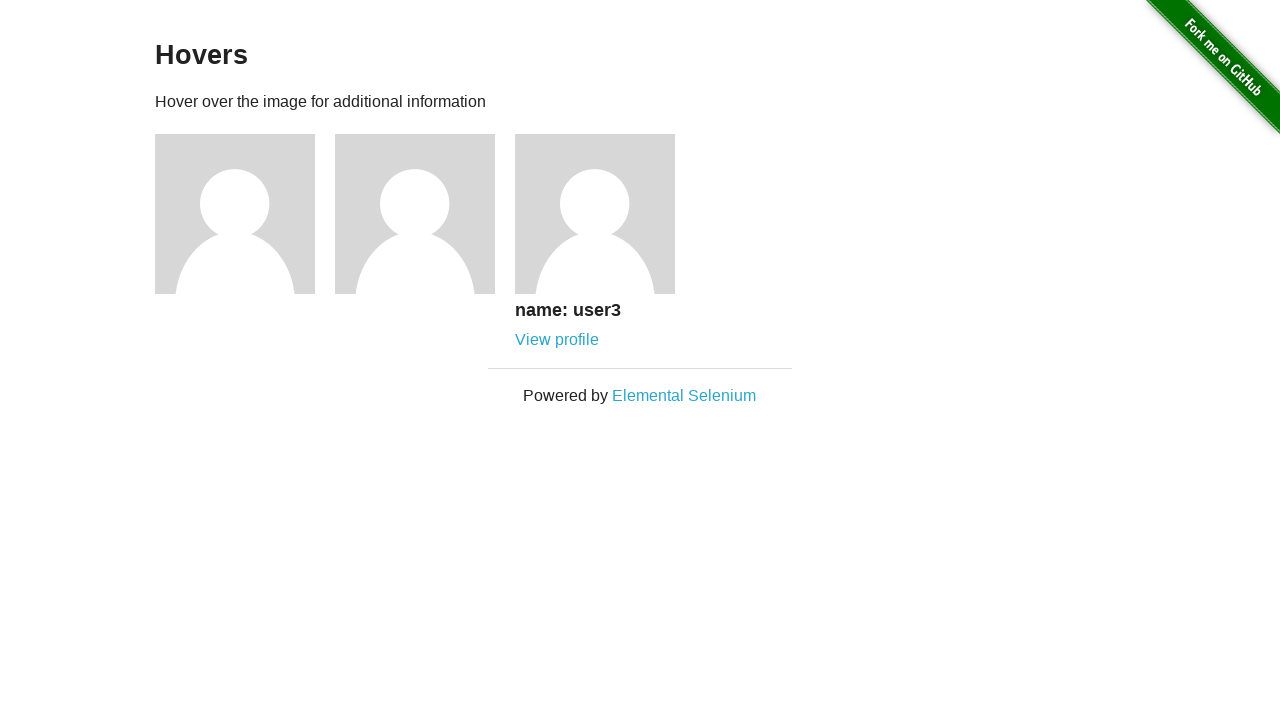

Clicked View Profile link for user 3 at (557, 340) on .figcaption a >> nth=2
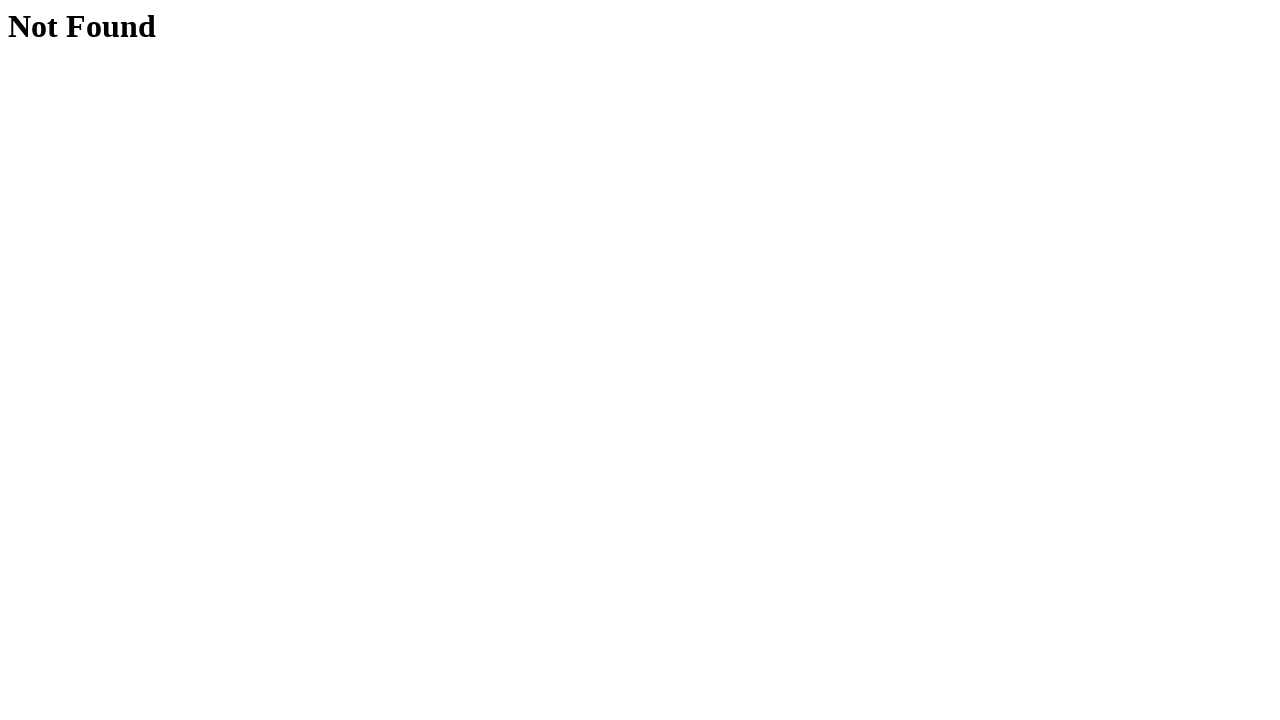

Profile page header loaded for user 3
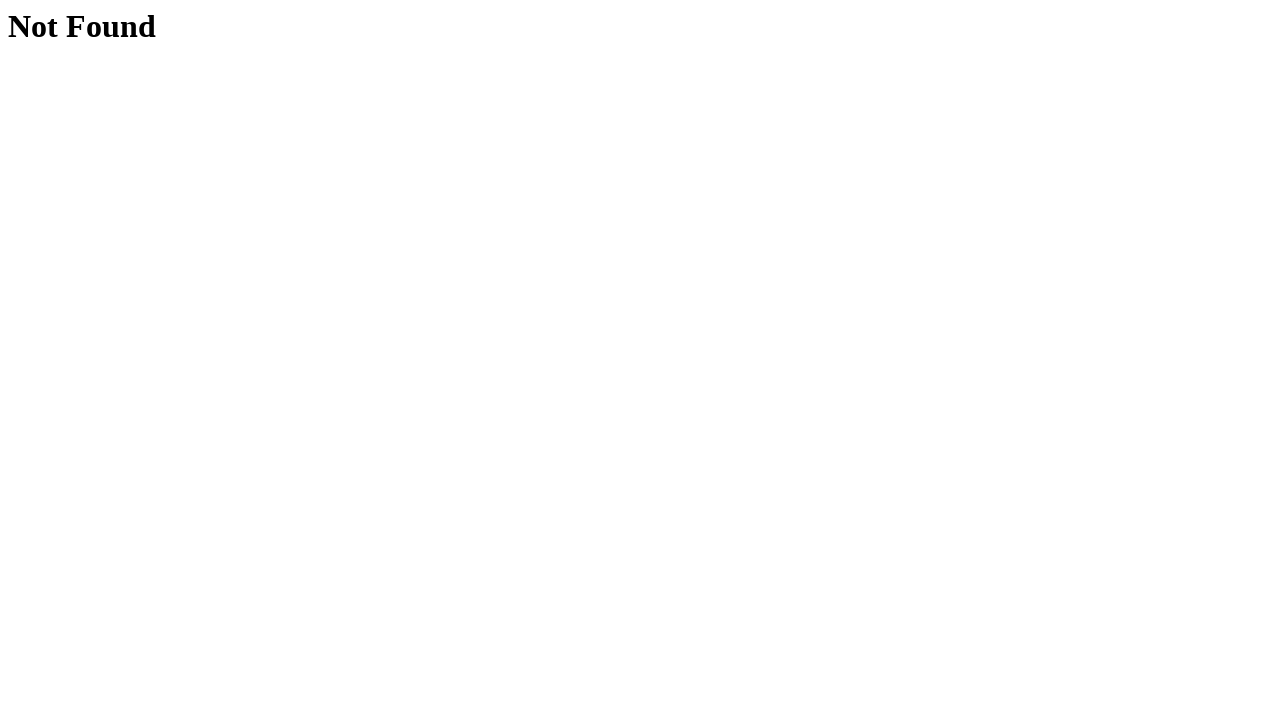

Verified 'Not Found' header displayed for user 3
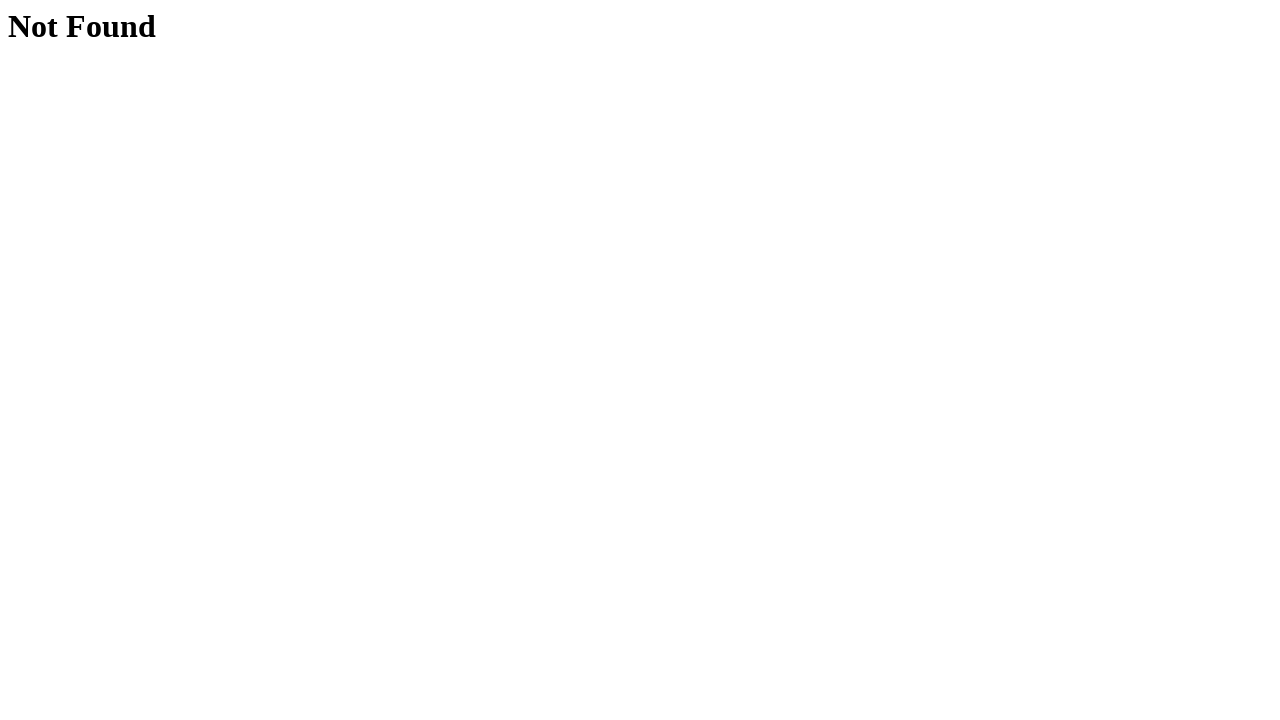

Navigated back to hovers page after user 3
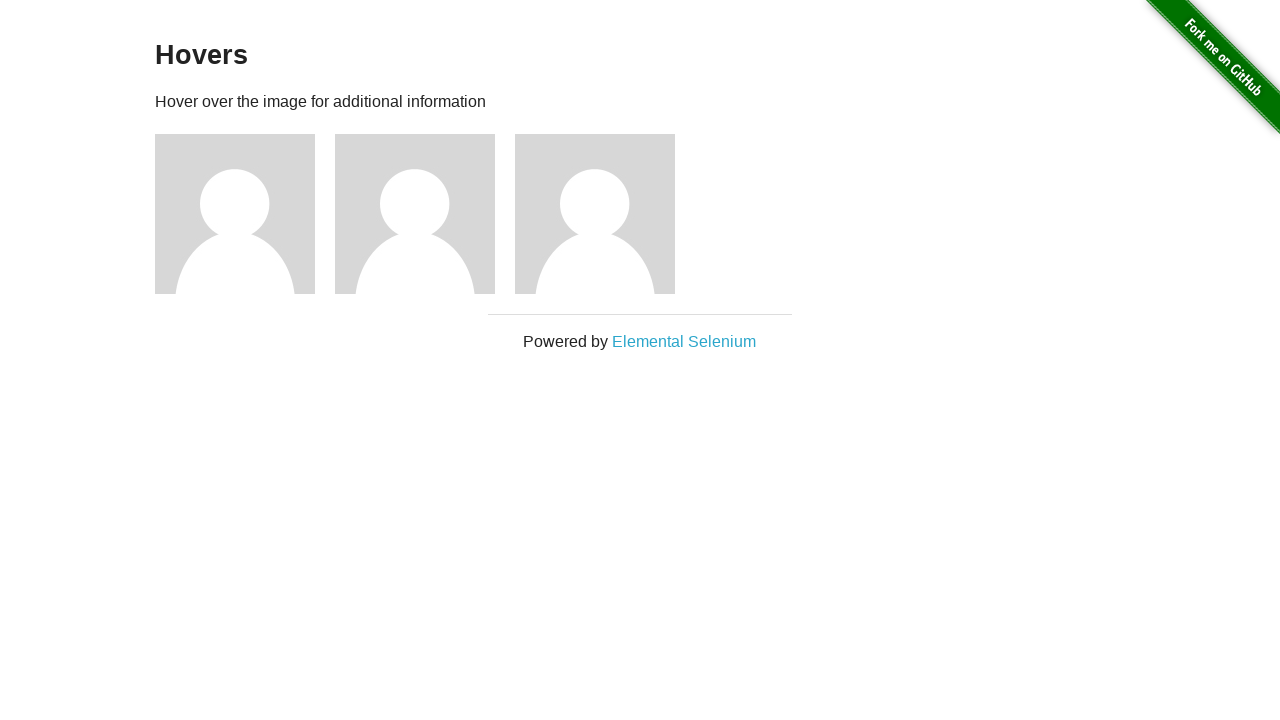

Verified back on The Internet page after user 3
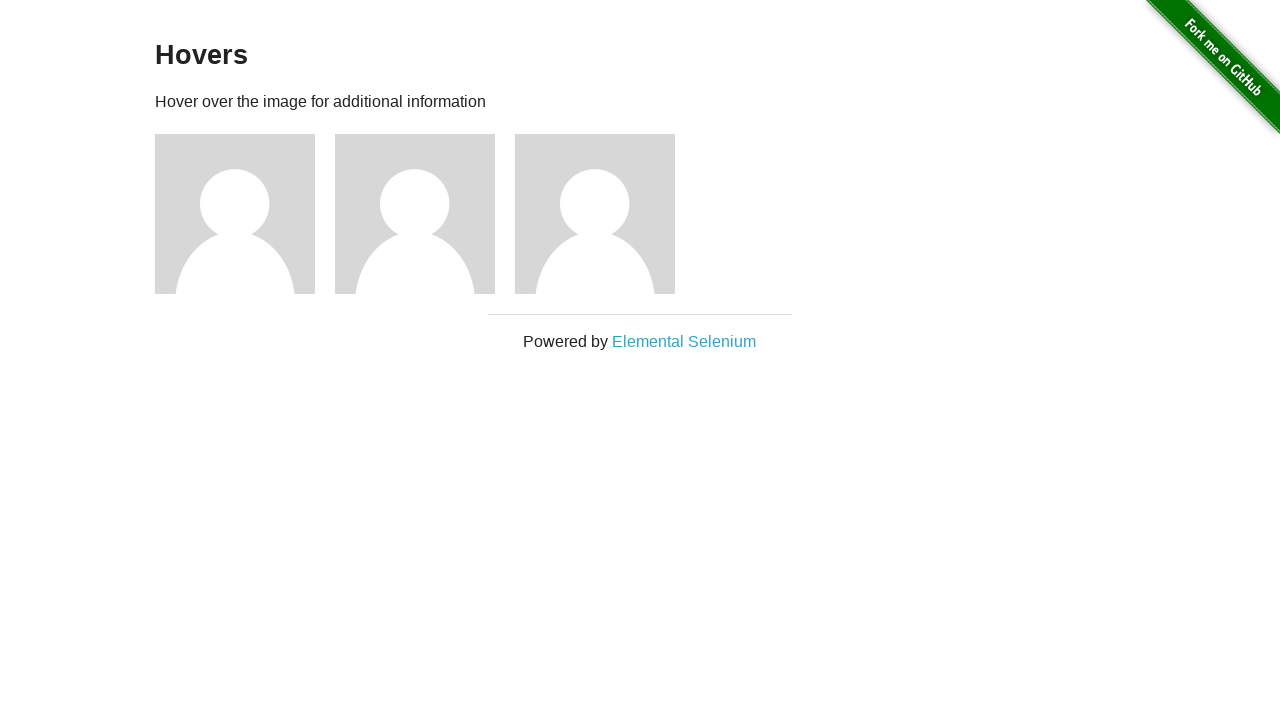

User images reloaded, ready for next iteration
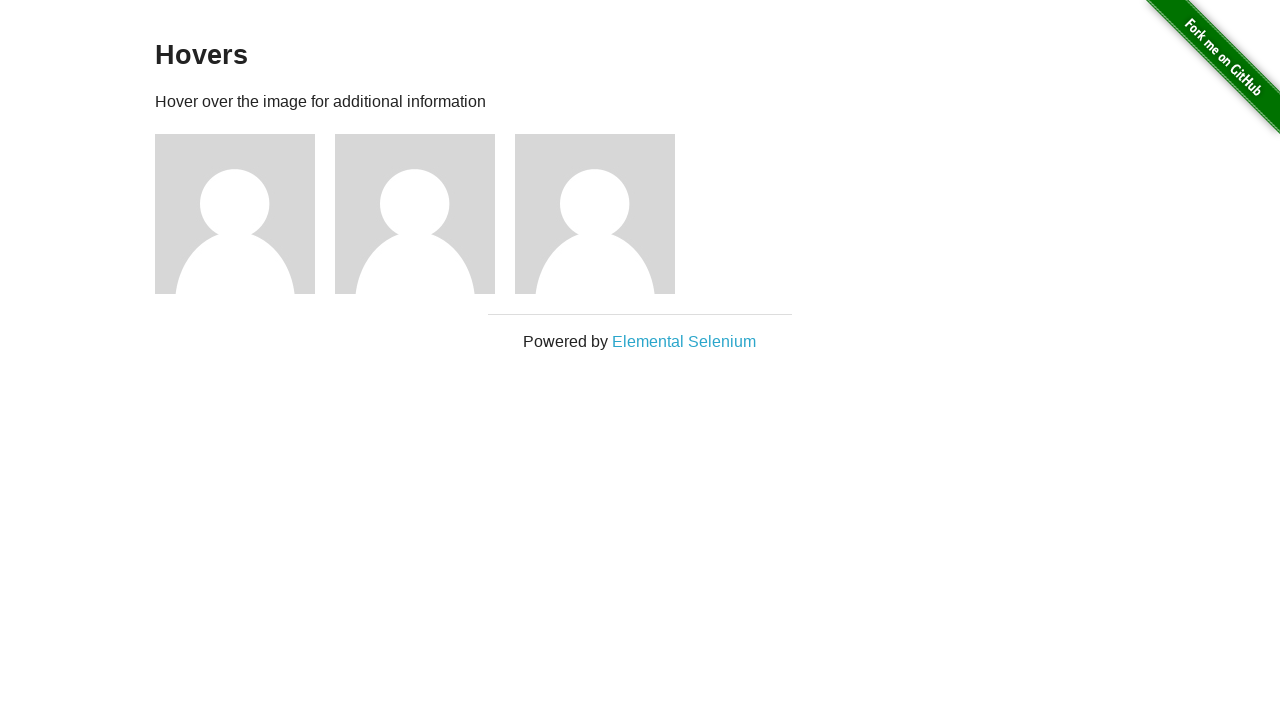

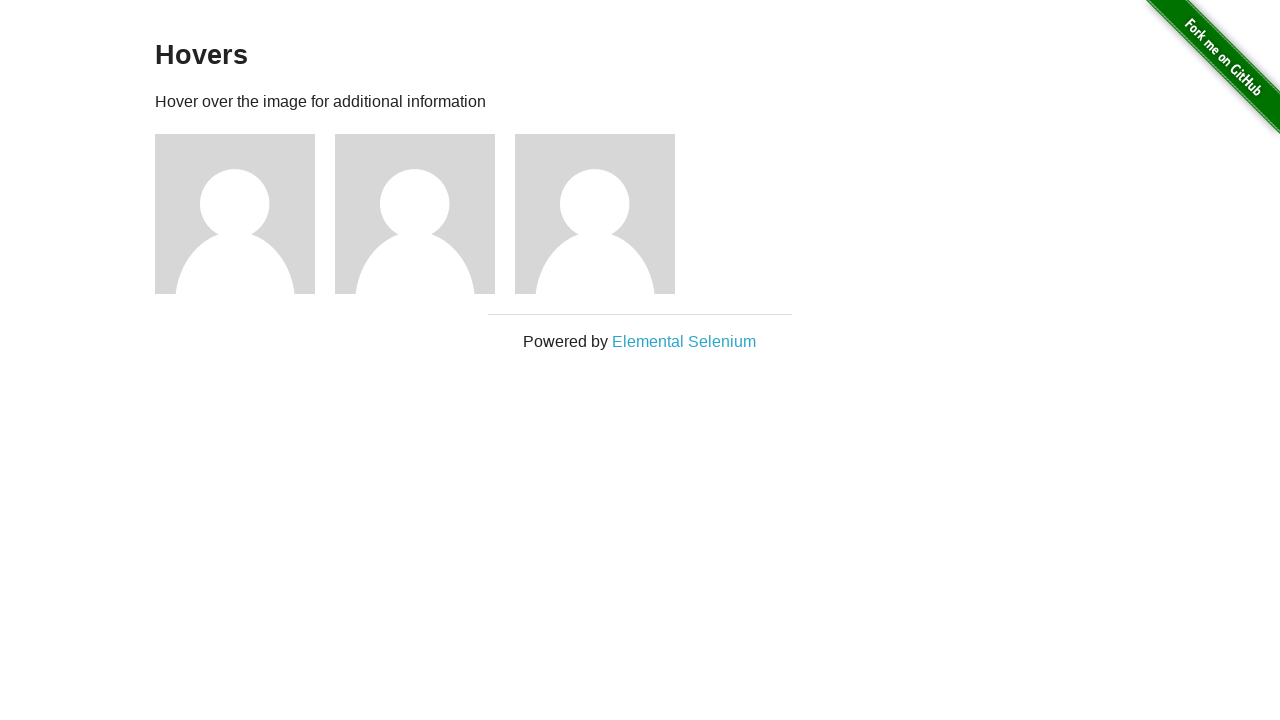